Tests basic browser navigation functionality including page refresh, browser back, and browser forward operations on a BrowserStack guide page.

Starting URL: https://www.browserstack.com/guide/download-file-using-selenium-python

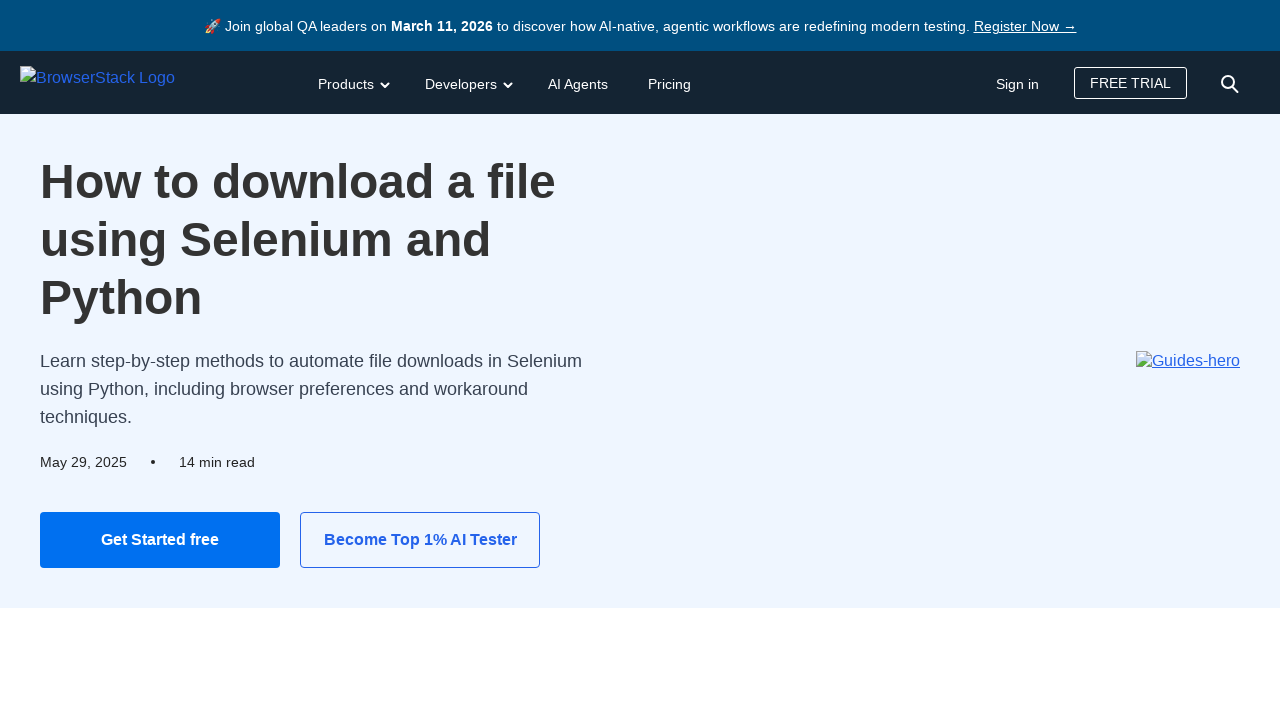

BrowserStack guide page loaded (DOM content ready)
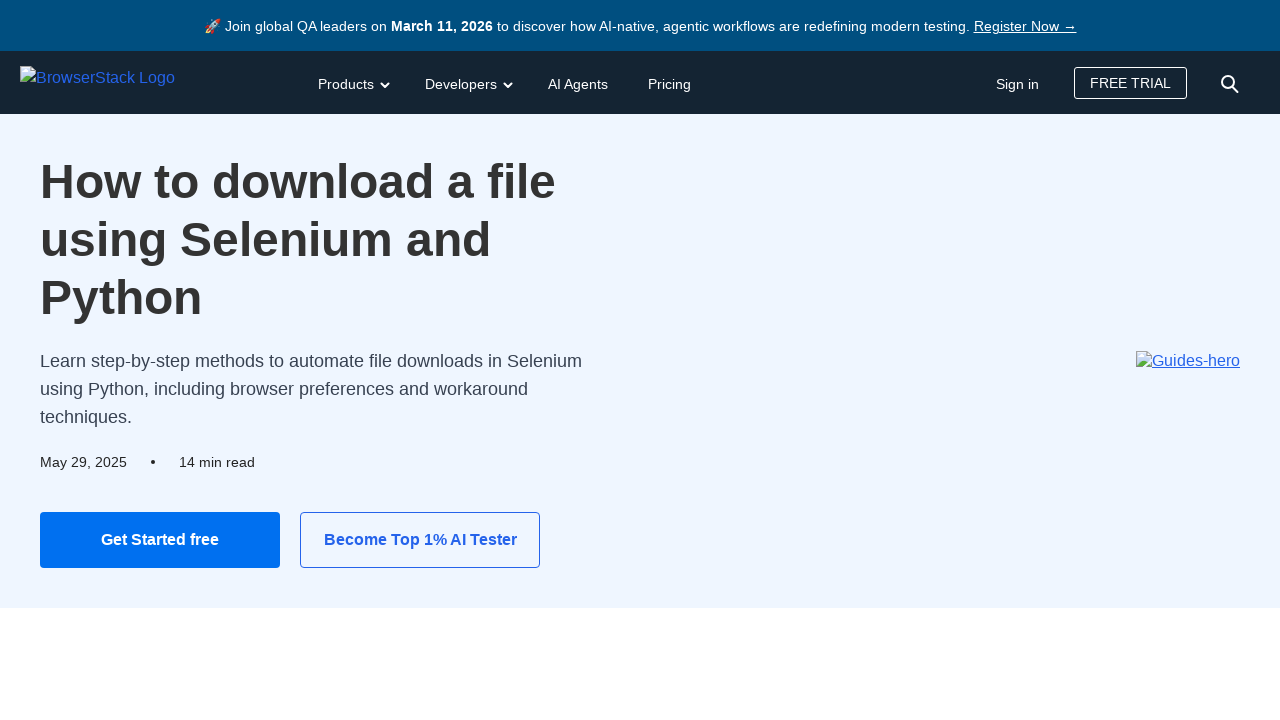

Page refreshed
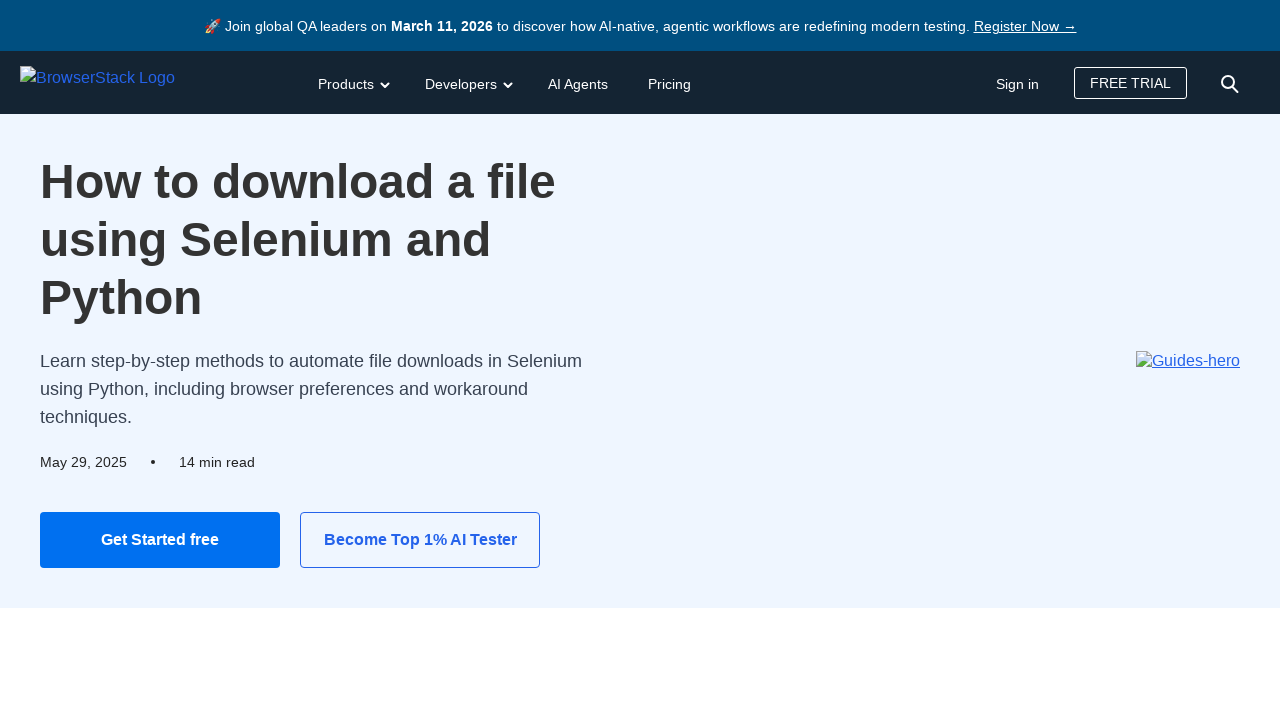

Page reload completed (DOM content ready)
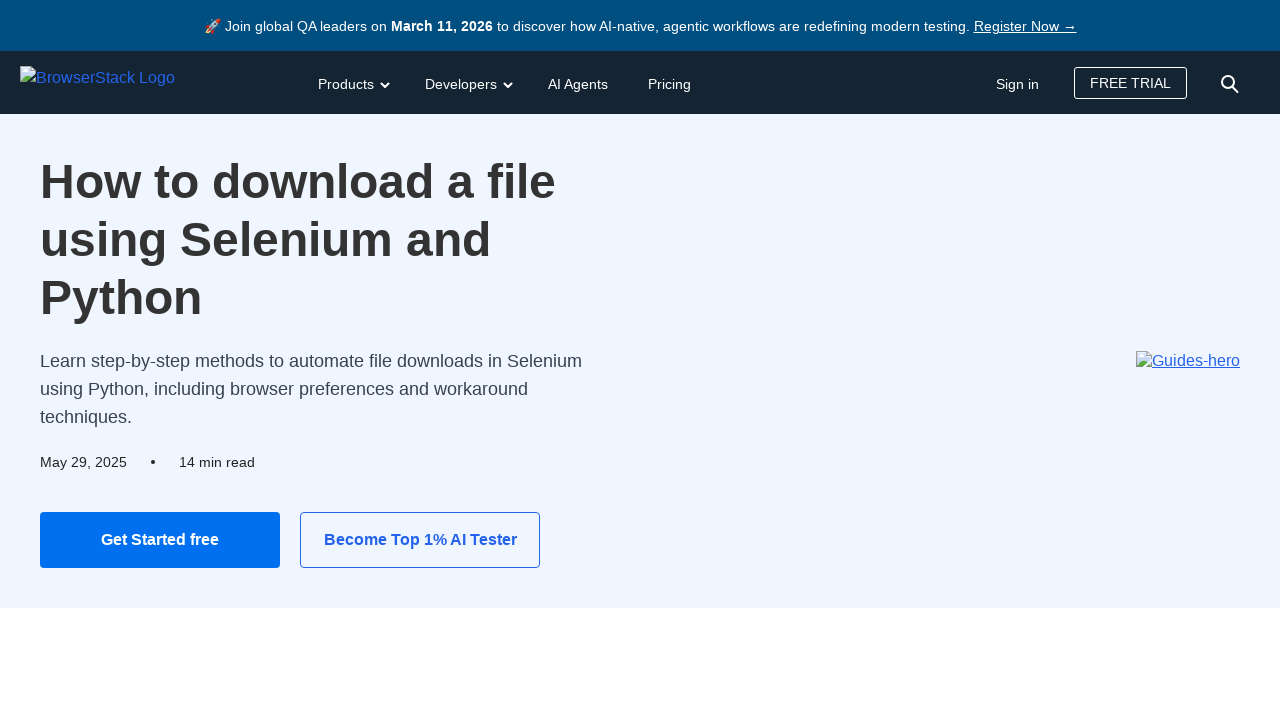

Browser back button clicked
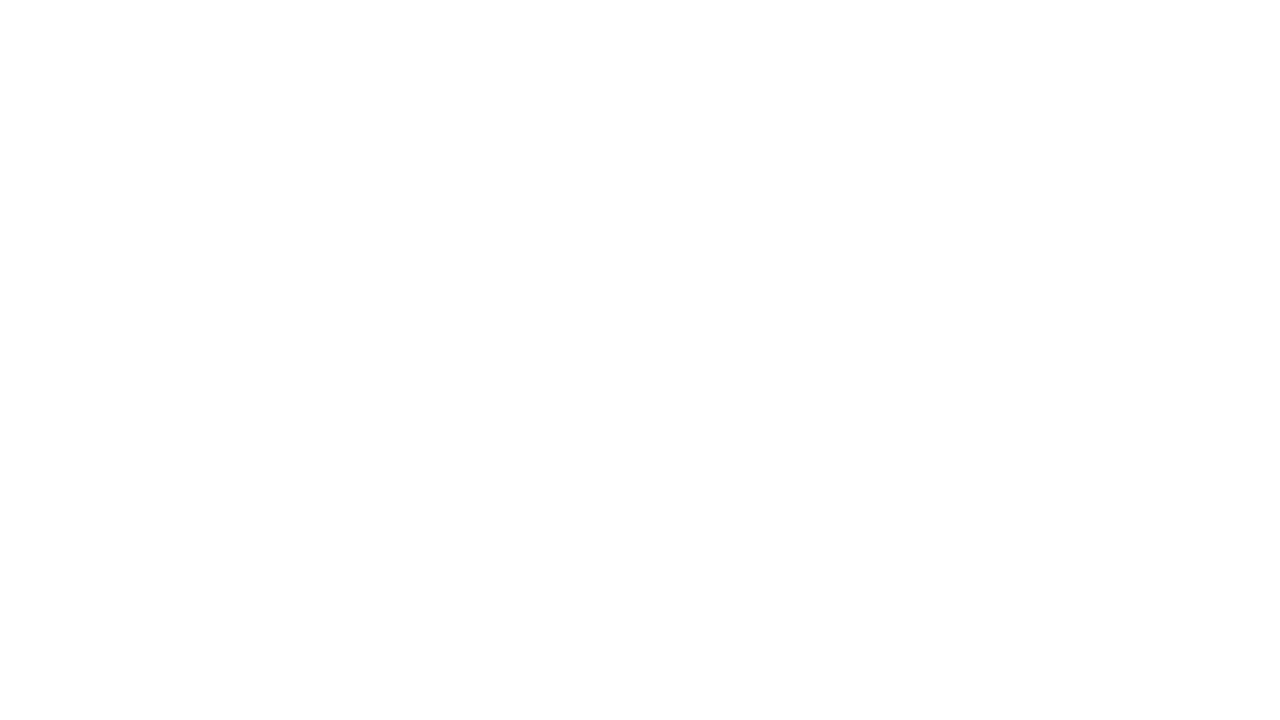

Back navigation completed (DOM content ready)
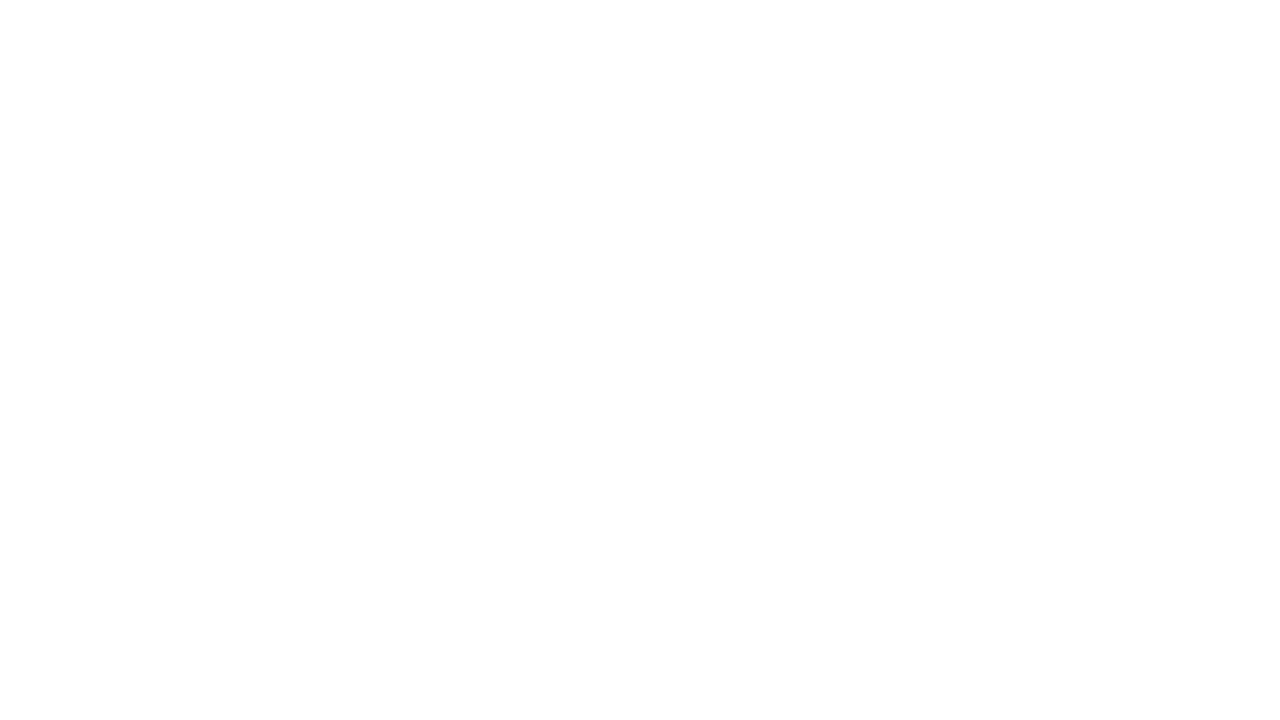

Browser forward button clicked
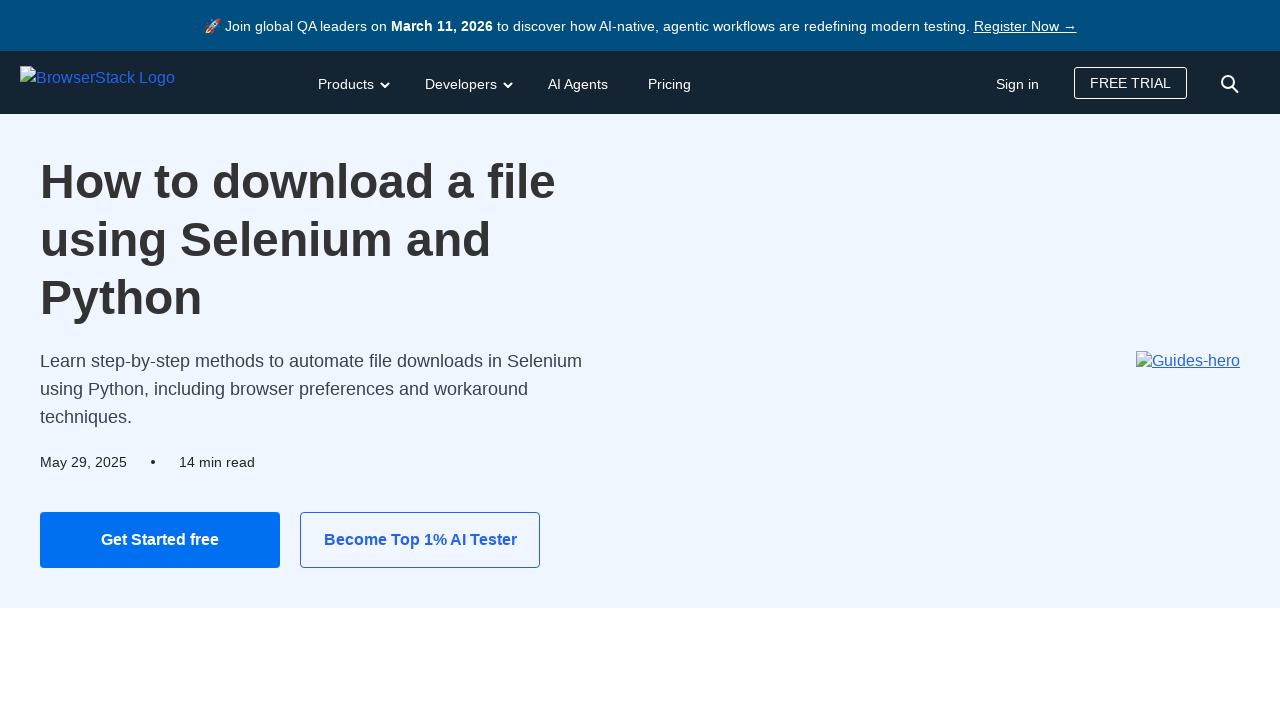

Forward navigation completed (DOM content ready)
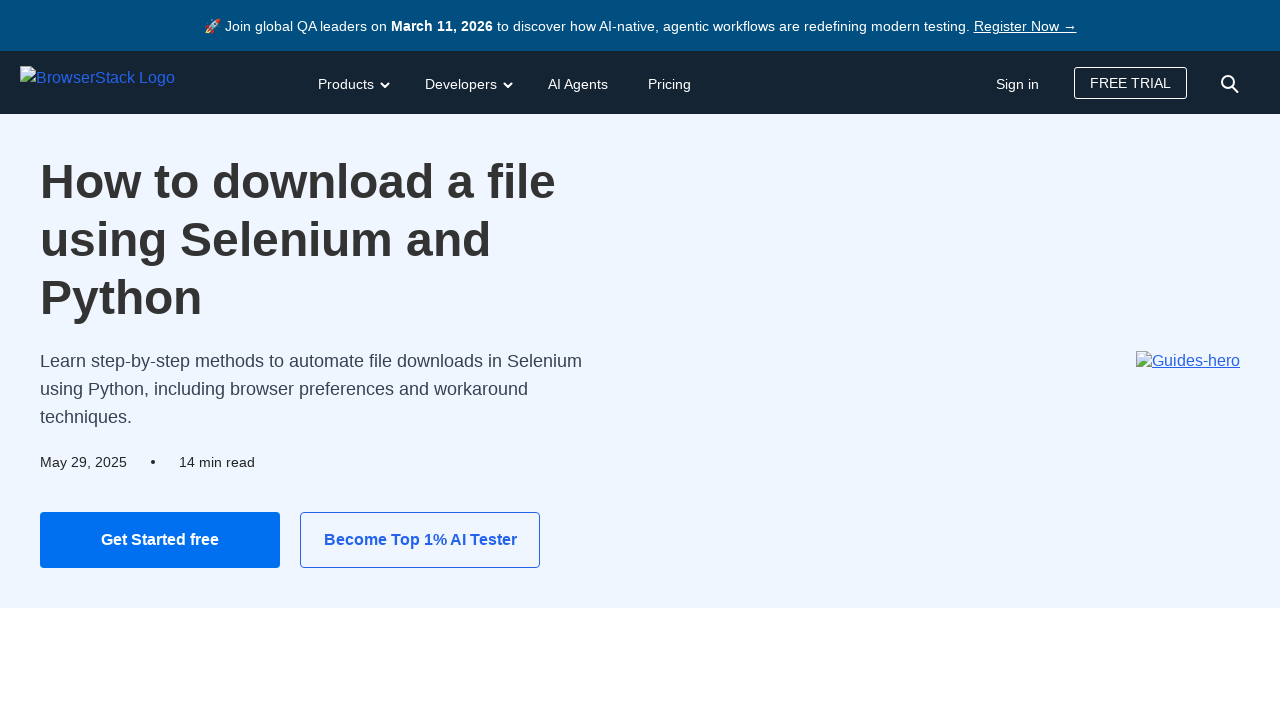

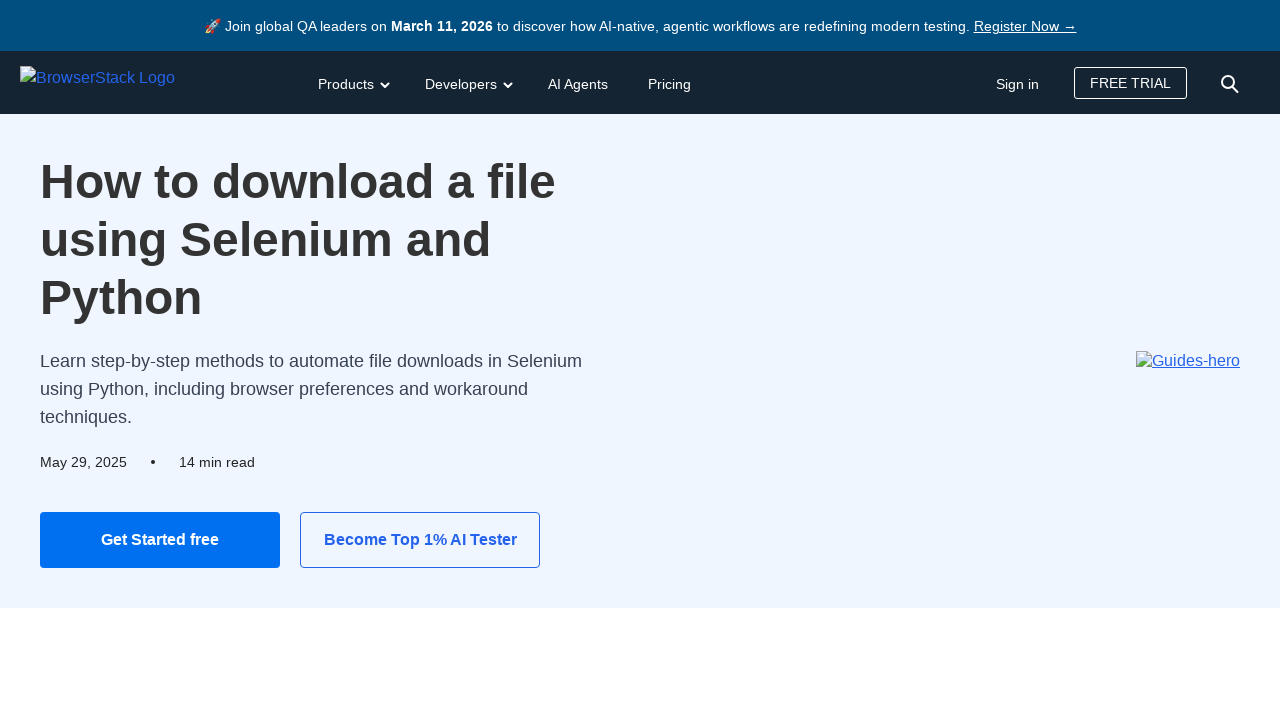